Solves a math problem by reading two numbers from the page, calculating their sum, selecting the result from a dropdown, and submitting the form

Starting URL: http://suninjuly.github.io/selects2.html

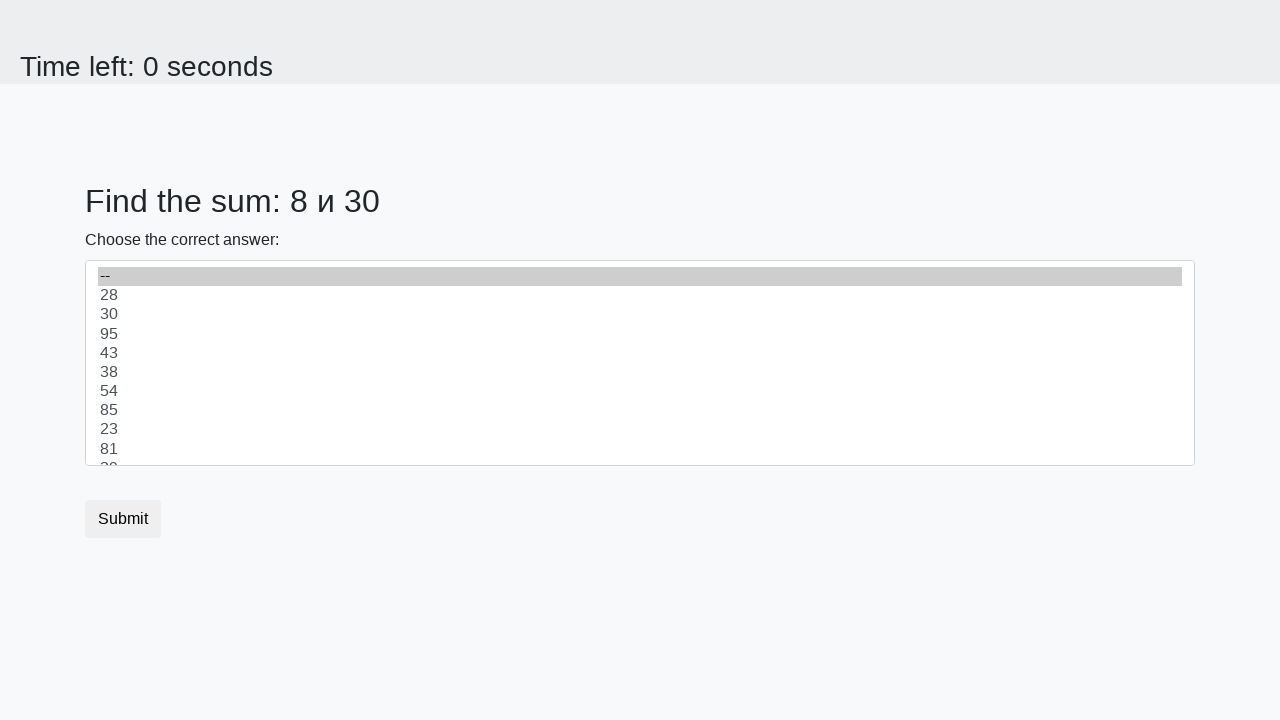

Located first number element (#num1)
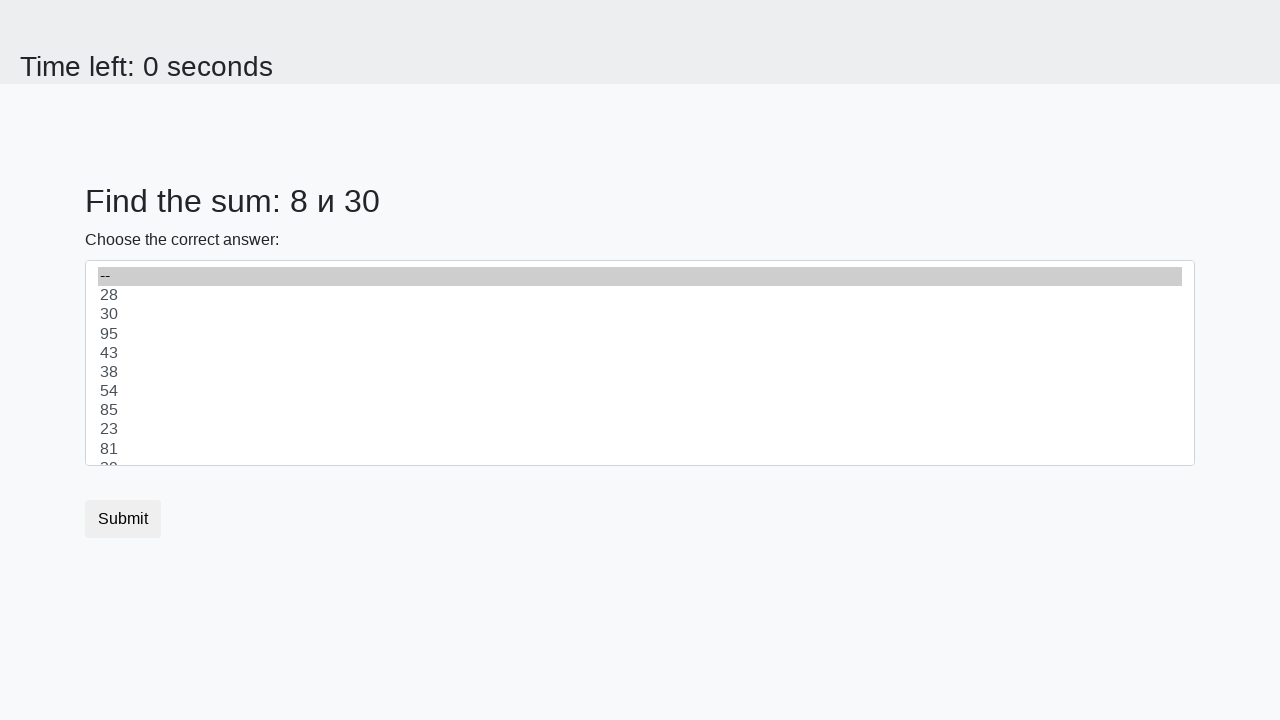

Located second number element (#num2)
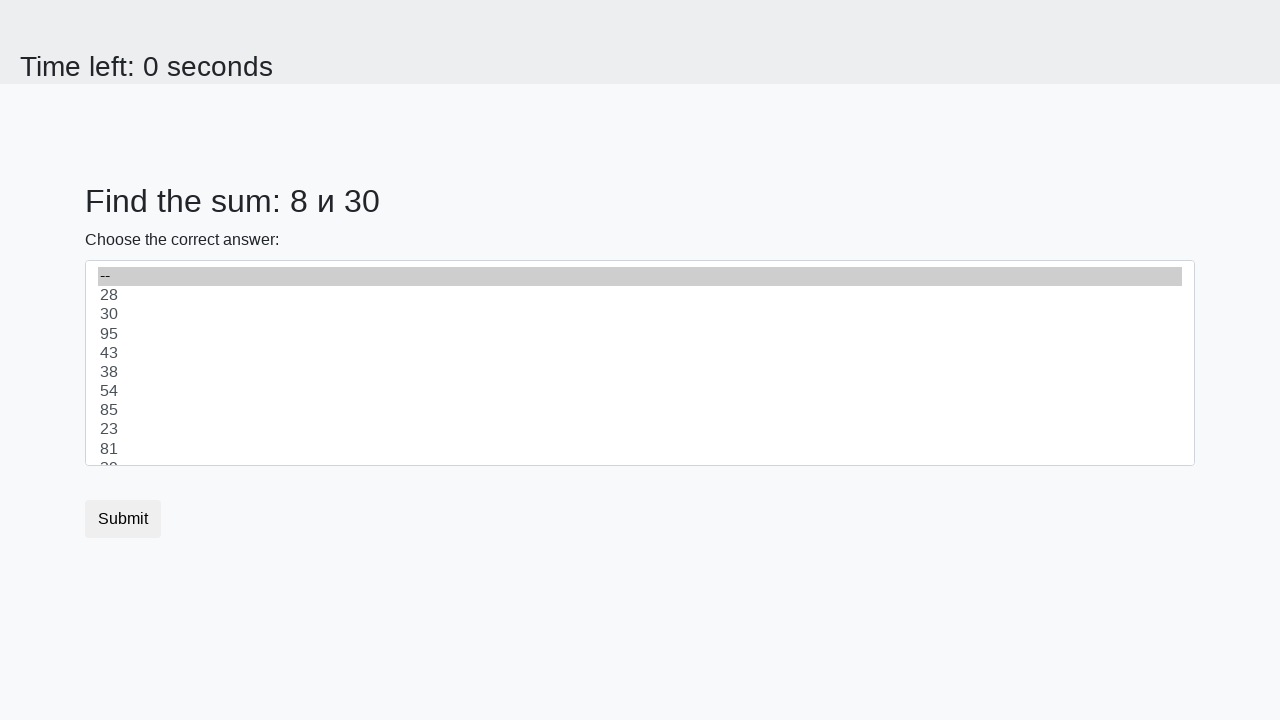

Read first number: 8
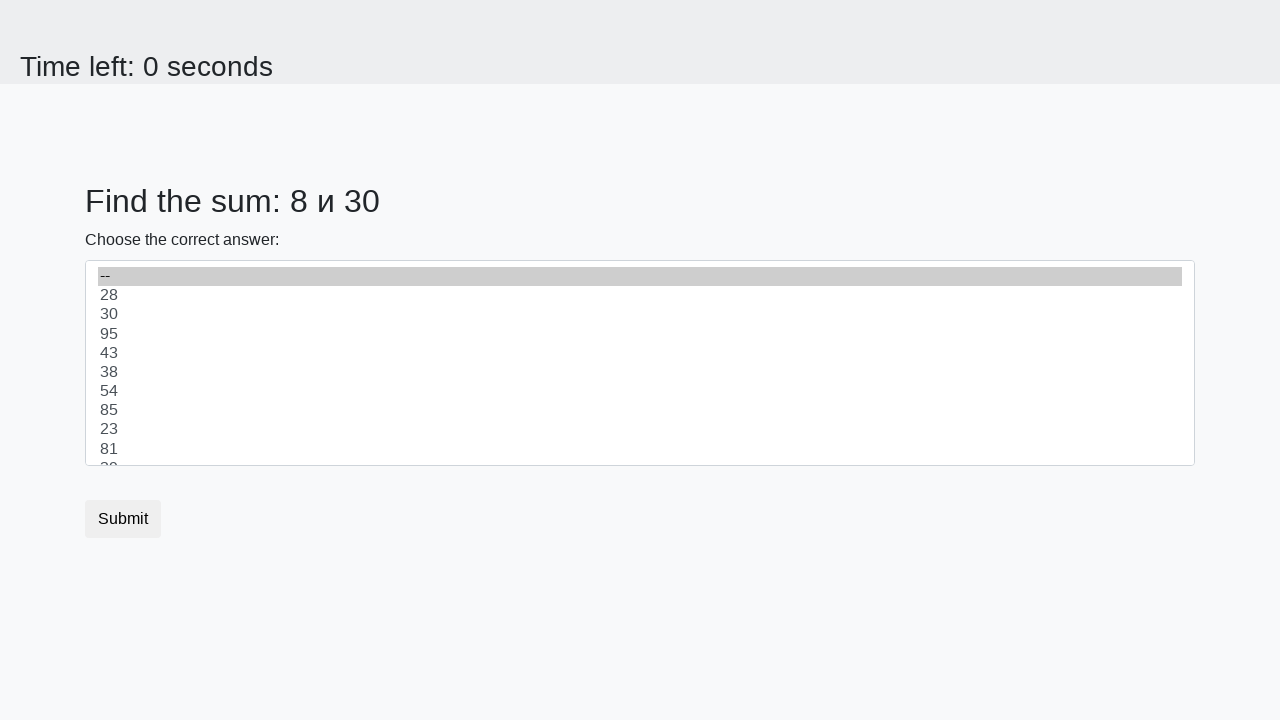

Read second number: 30
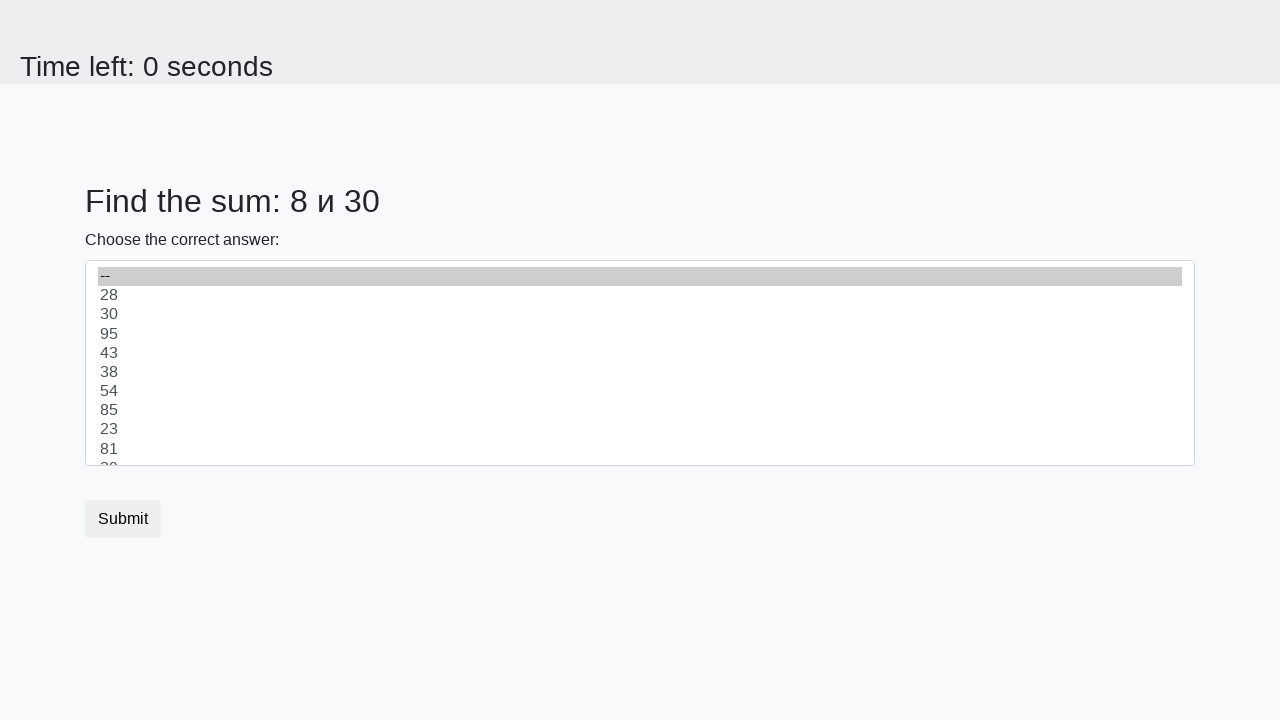

Calculated sum: 8 + 30 = 38
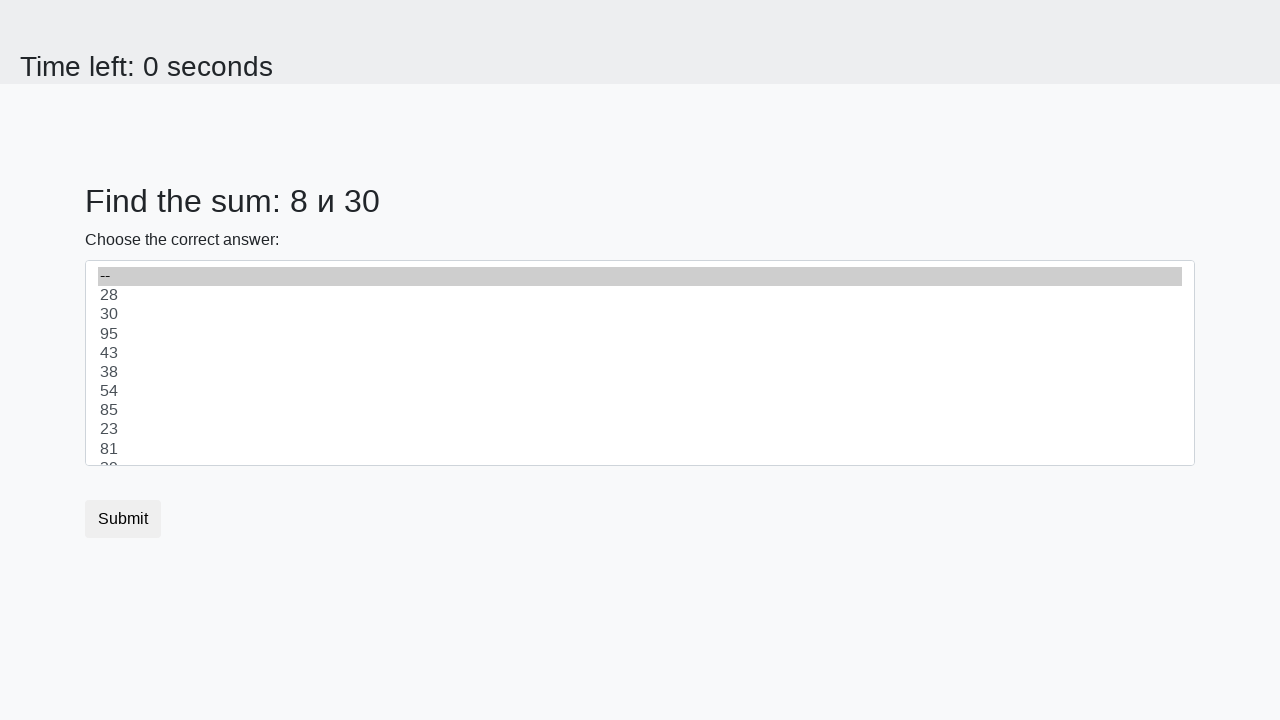

Selected '38' from dropdown on #dropdown
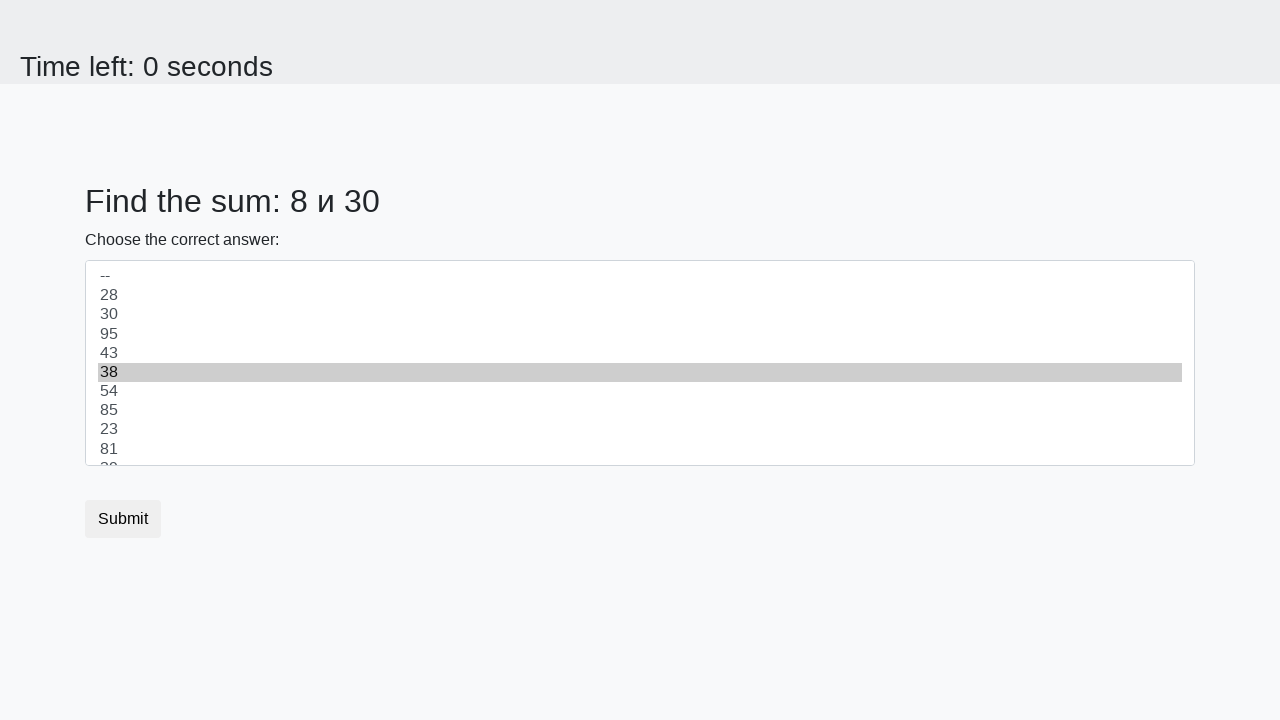

Clicked submit button at (123, 519) on button
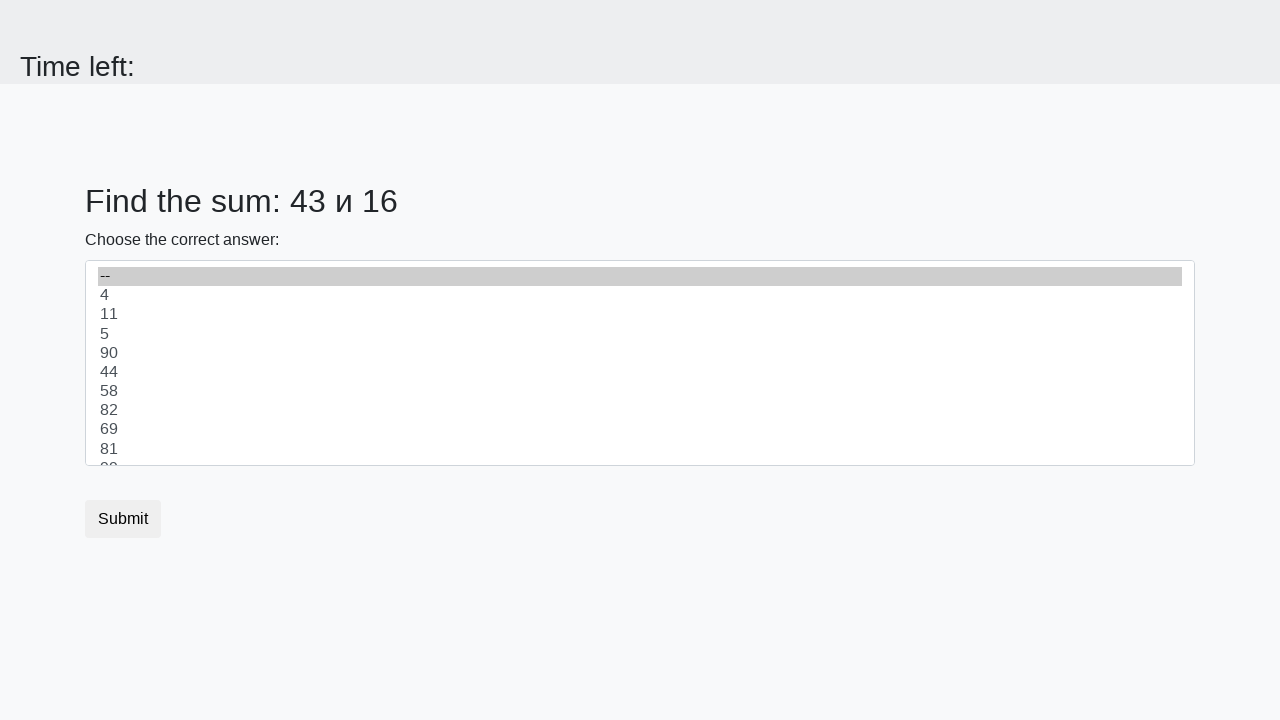

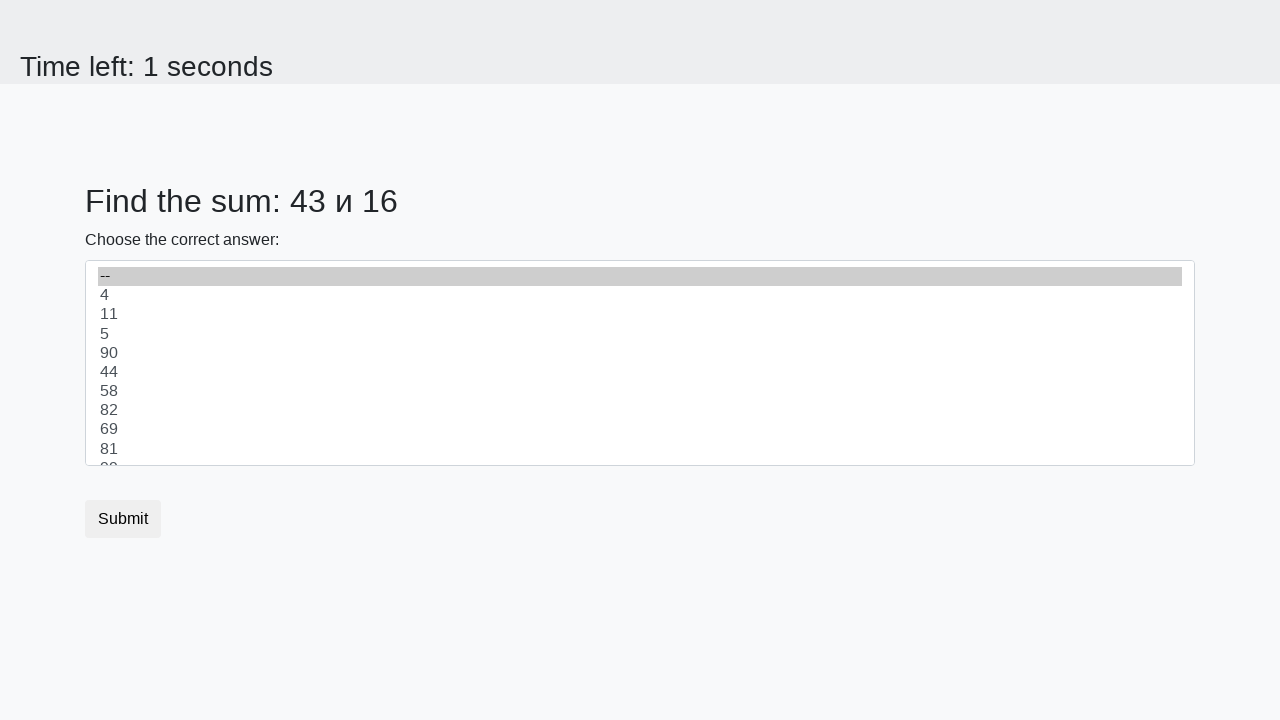